Tests scrolling down to a specific element at the bottom of the page using hover action

Starting URL: https://practice.cydeo.com/

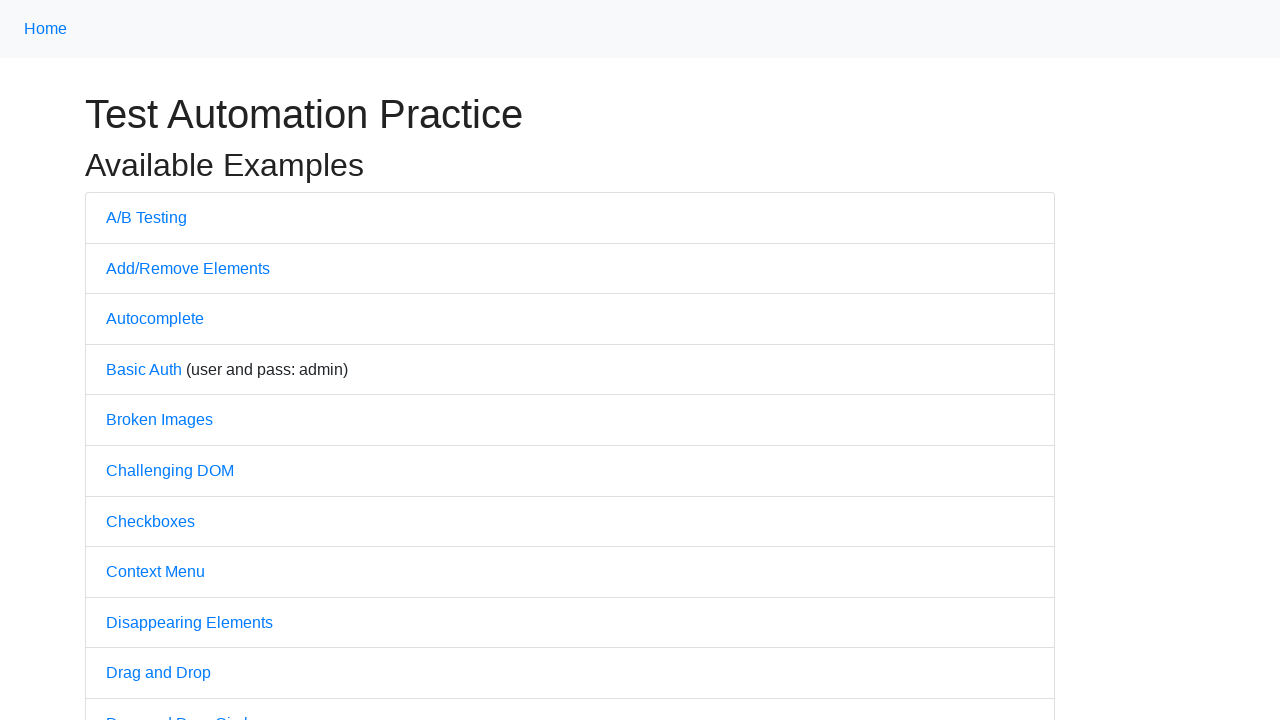

Located the CYDEO link element at the bottom of the page
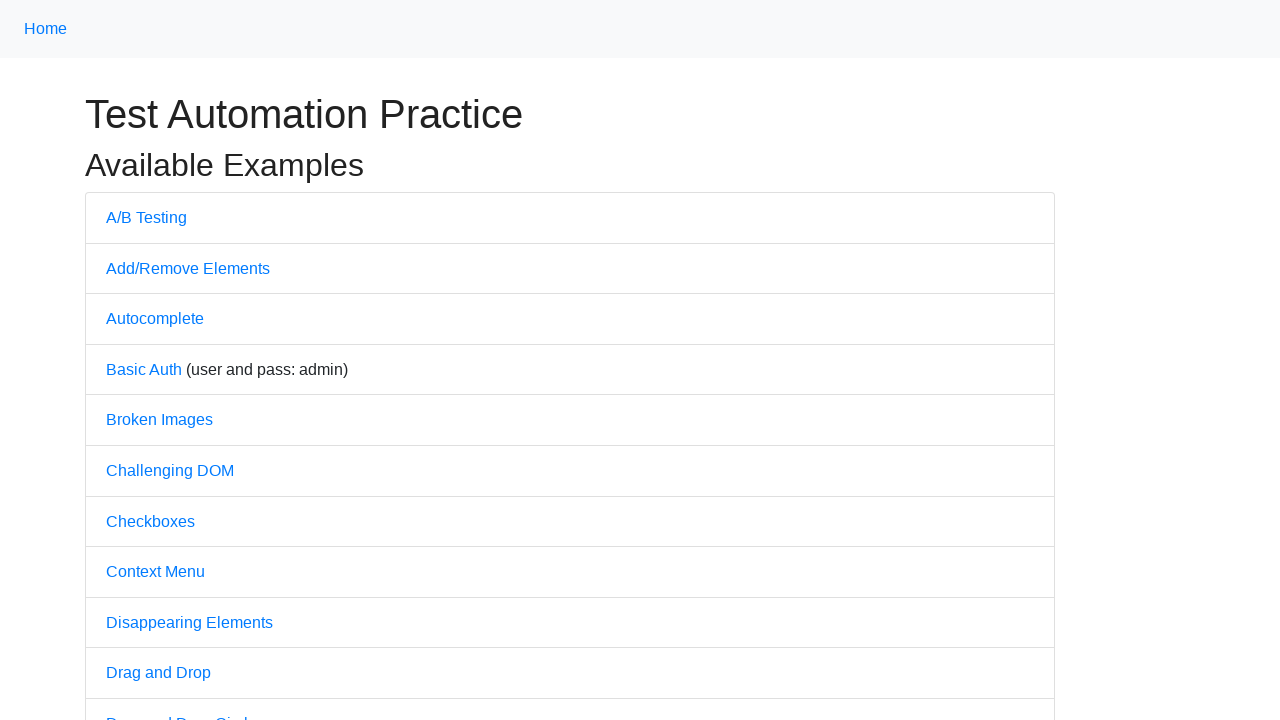

Scrolled down to CYDEO link by hovering over it at (614, 707) on xpath=//a[text()='CYDEO']
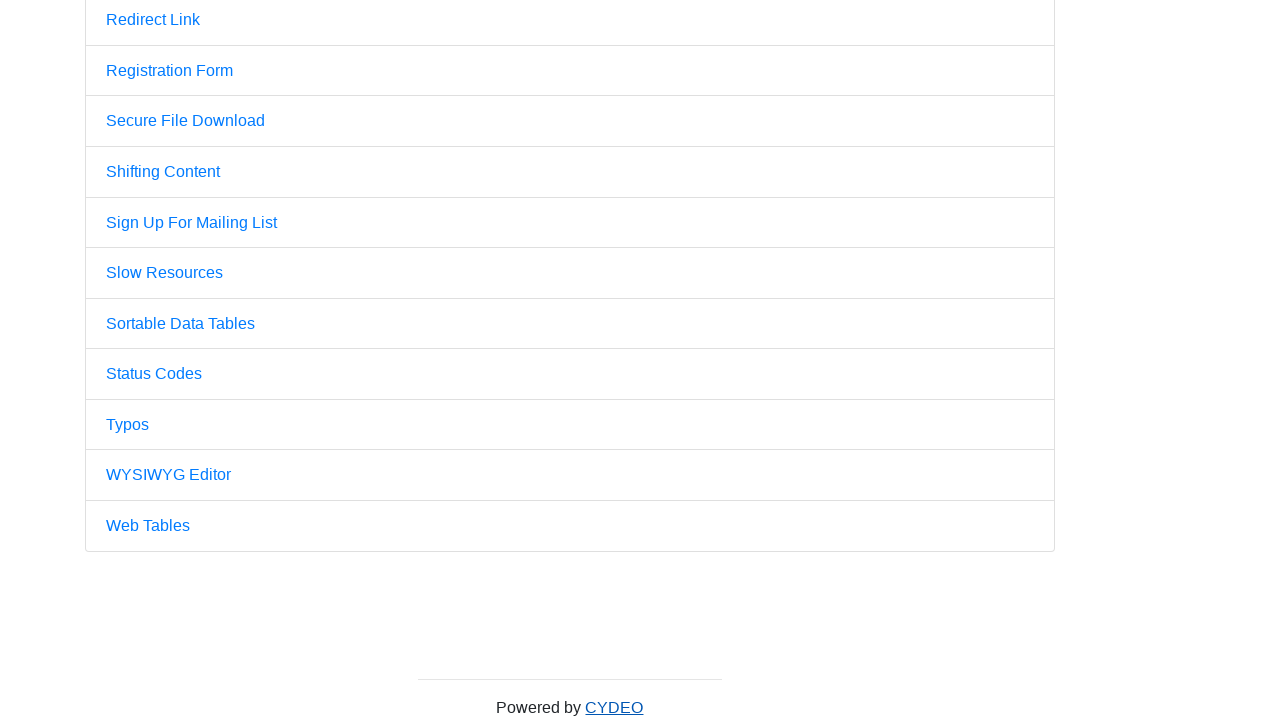

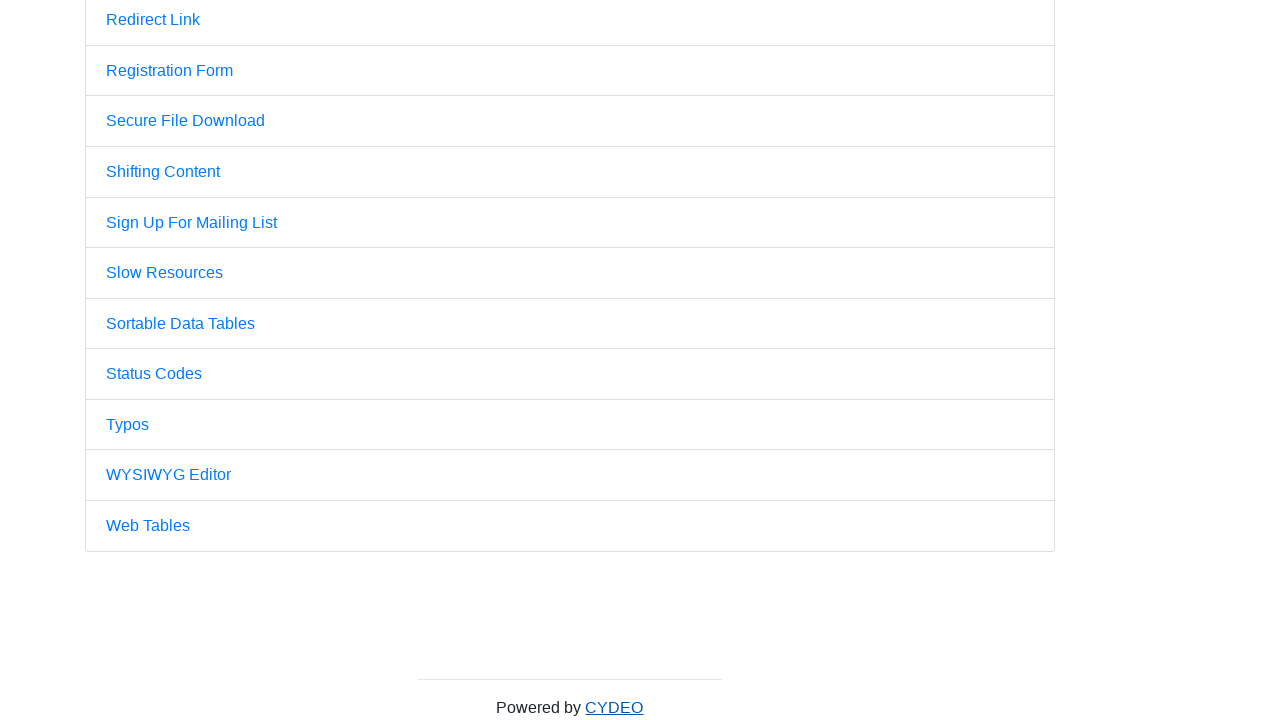